Tests keyboard navigation by pressing Tab multiple times to verify focus moves through elements

Starting URL: https://www.dronemap.cc

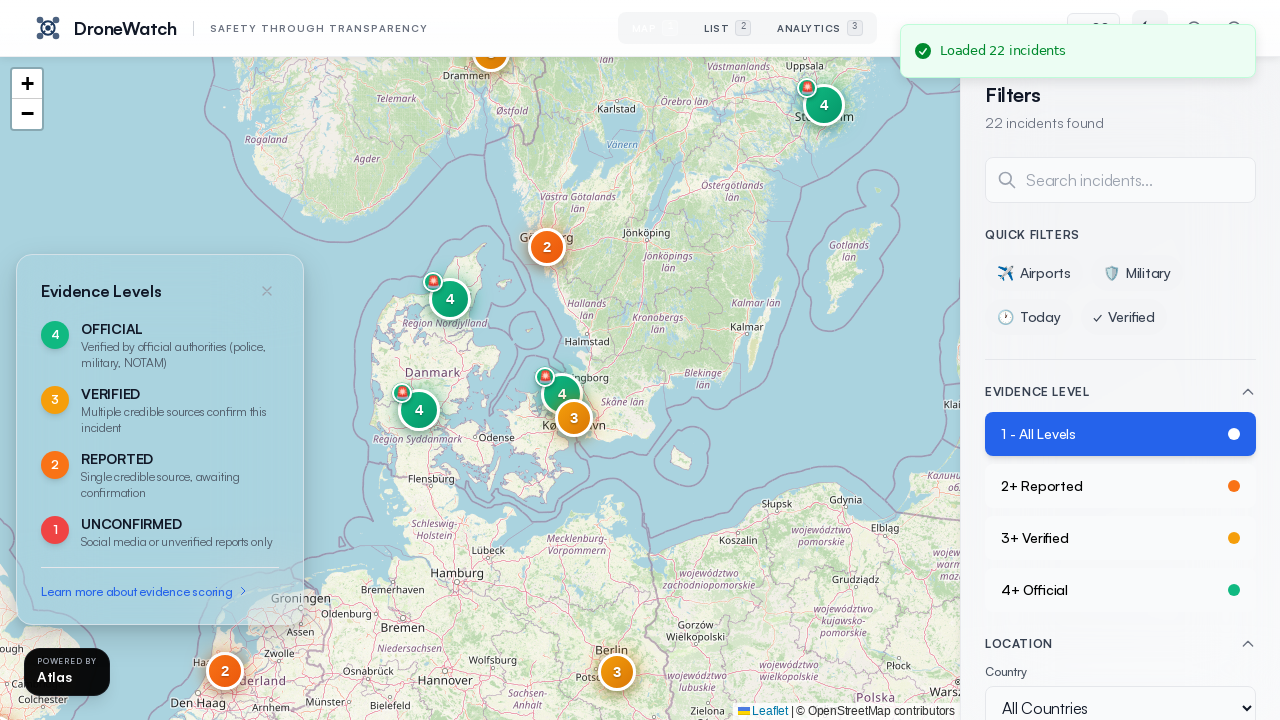

Waited for page to load with networkidle state
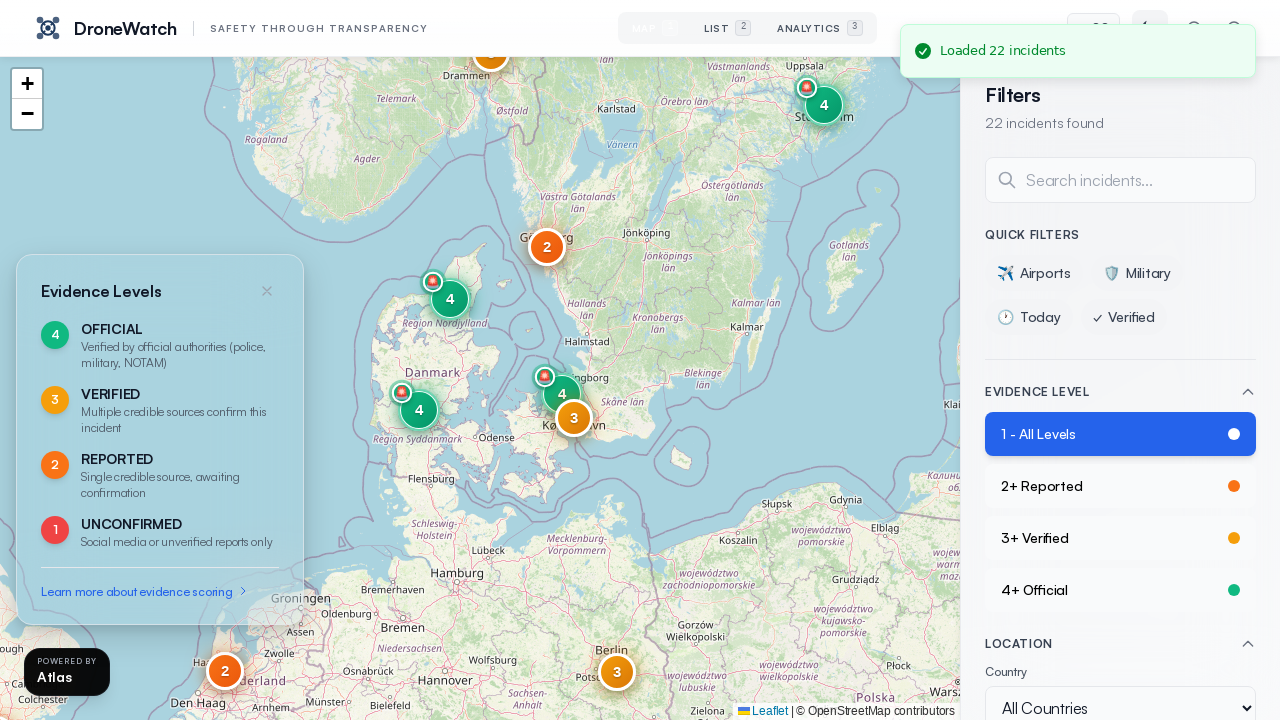

Pressed Tab key - first navigation
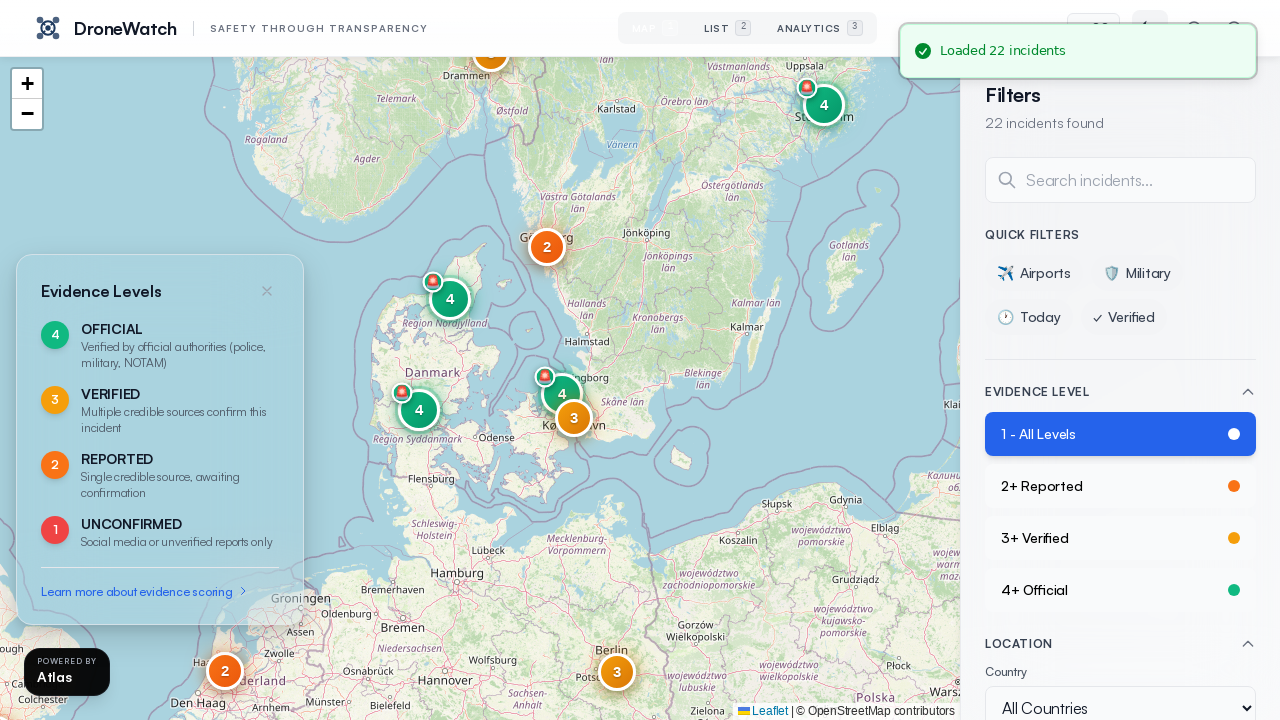

Pressed Tab key - second navigation
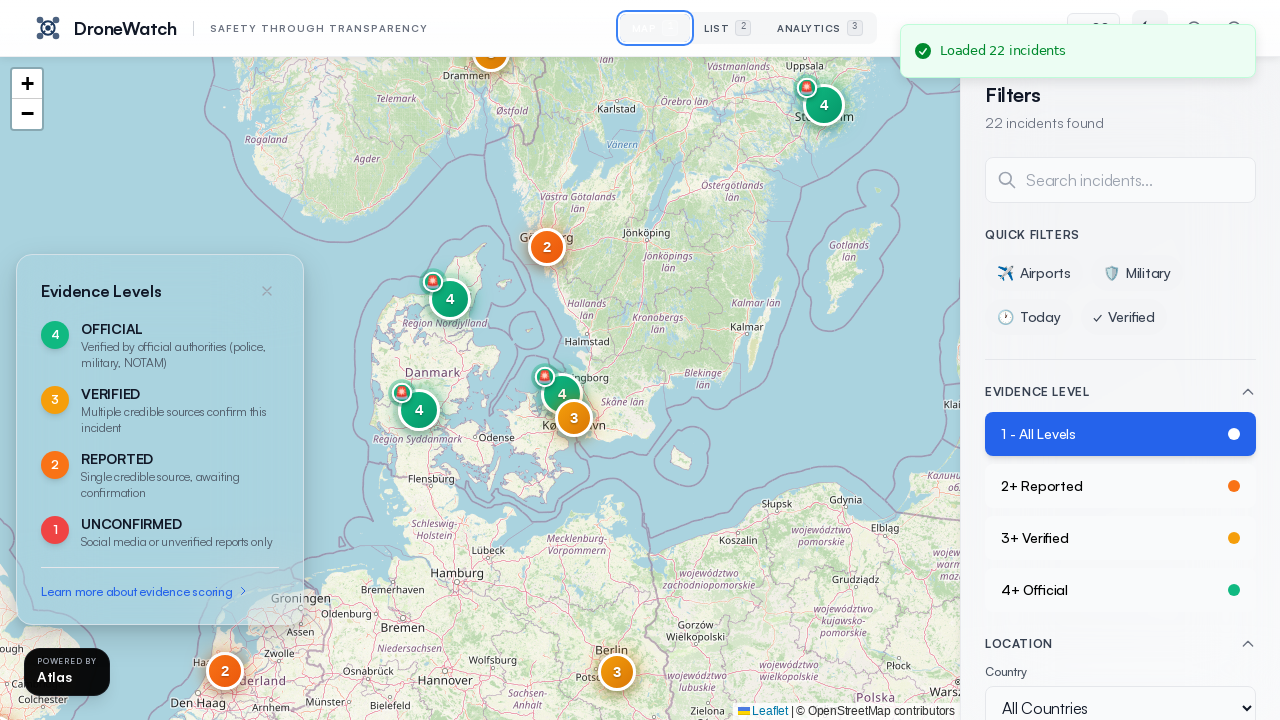

Pressed Tab key - third navigation
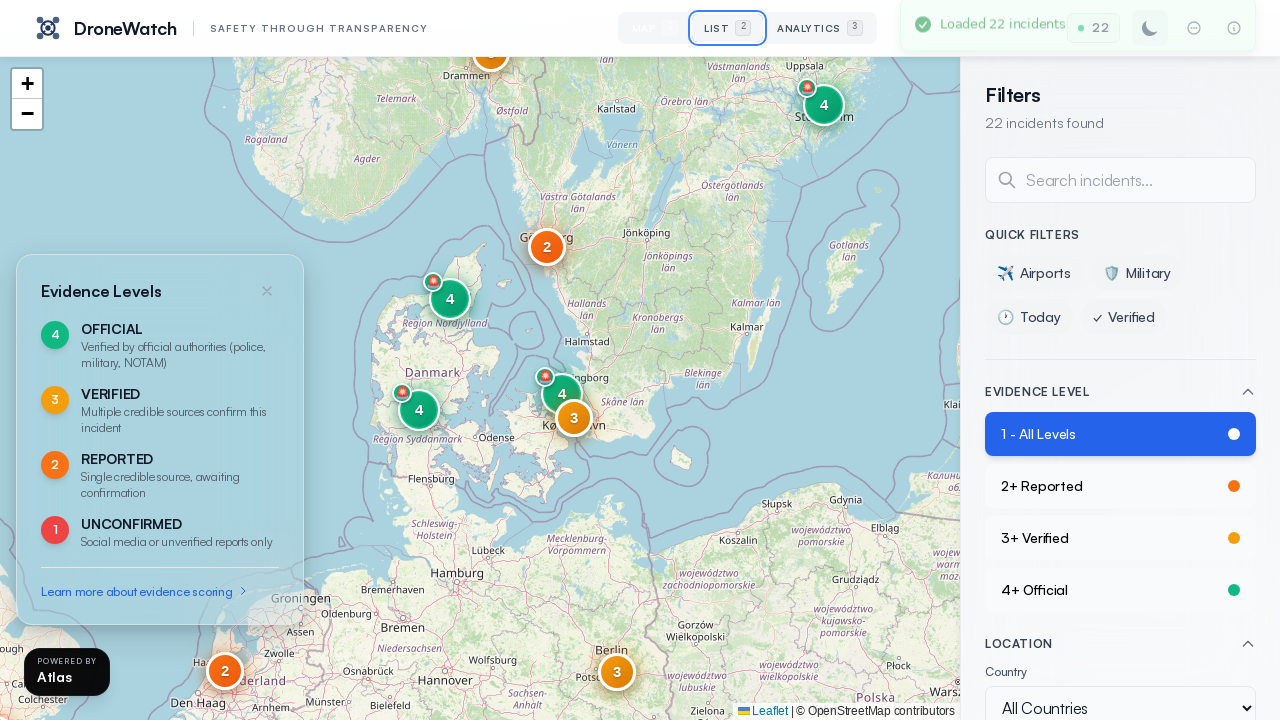

Located the currently focused element
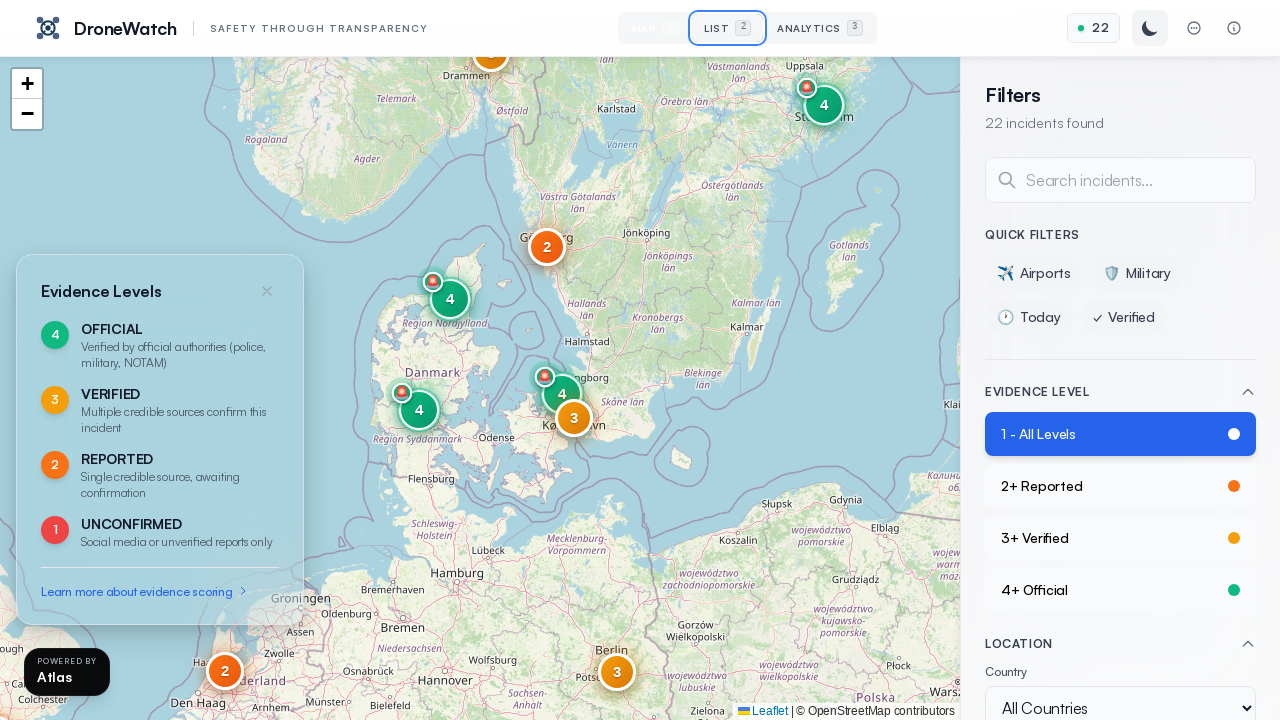

Verified focused element is visible - keyboard navigation successful
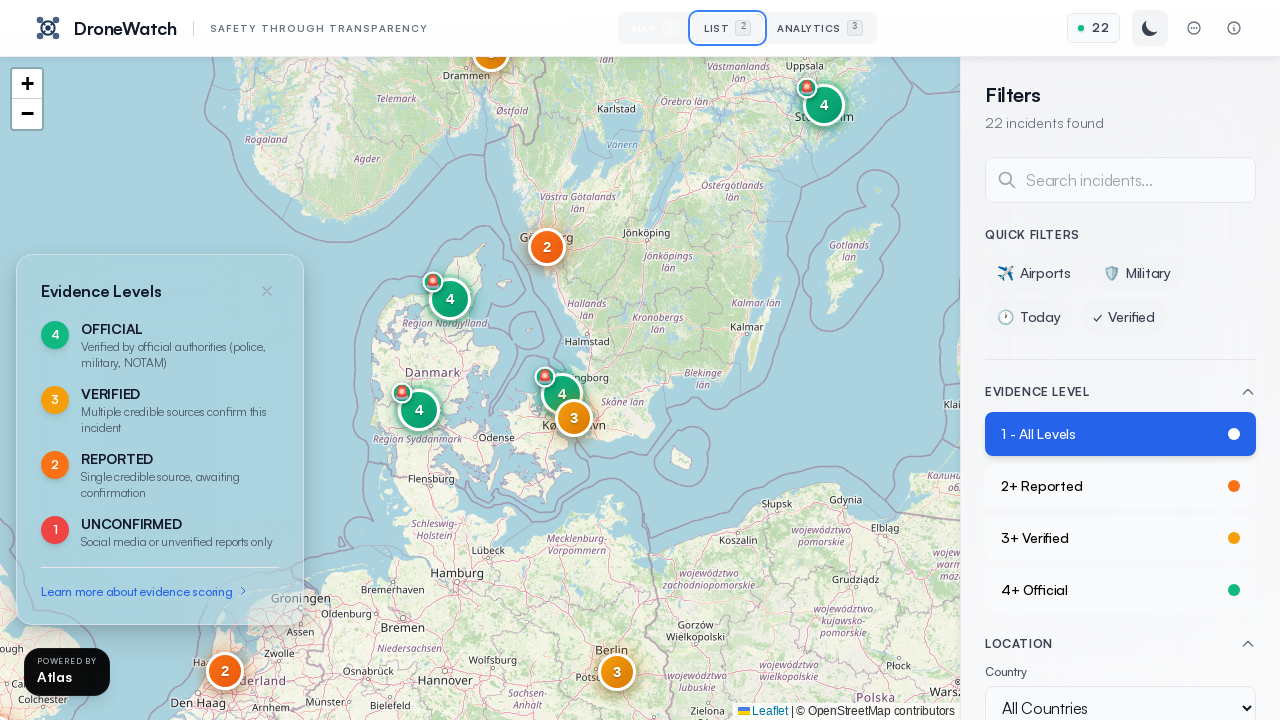

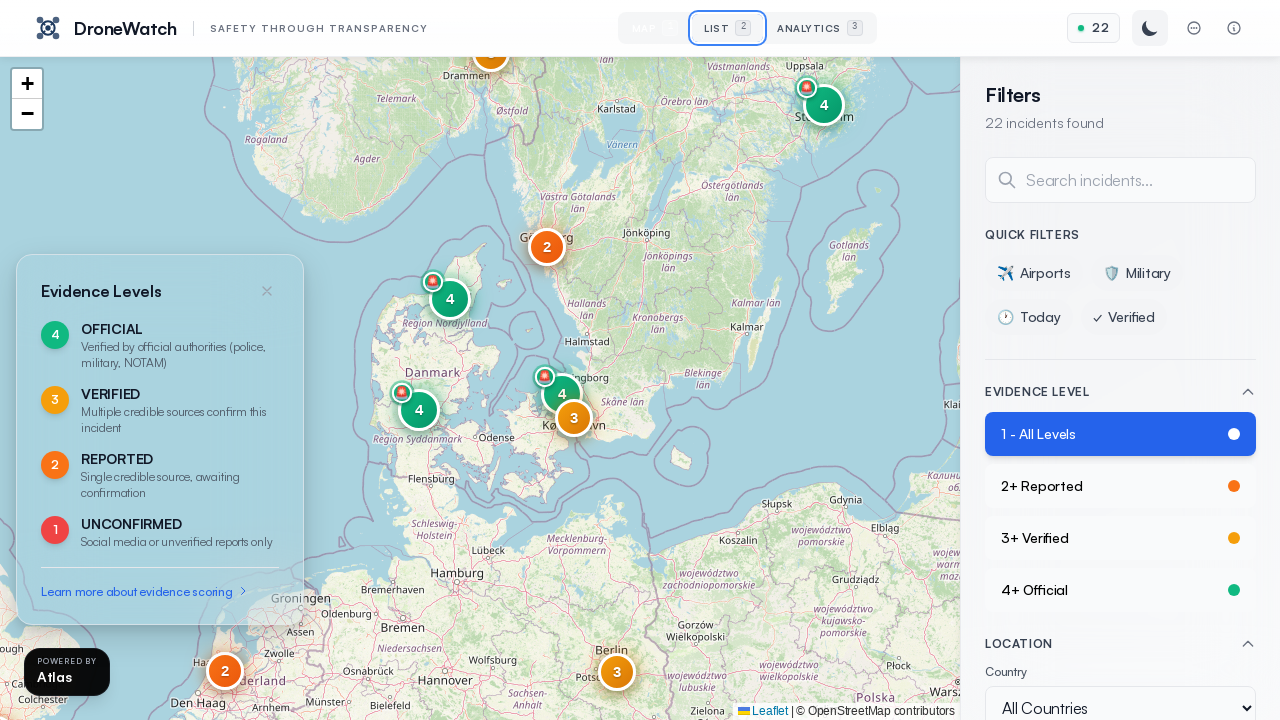